Navigates to the DemoQA homepage and maximizes the browser window

Starting URL: https://demoqa.com/

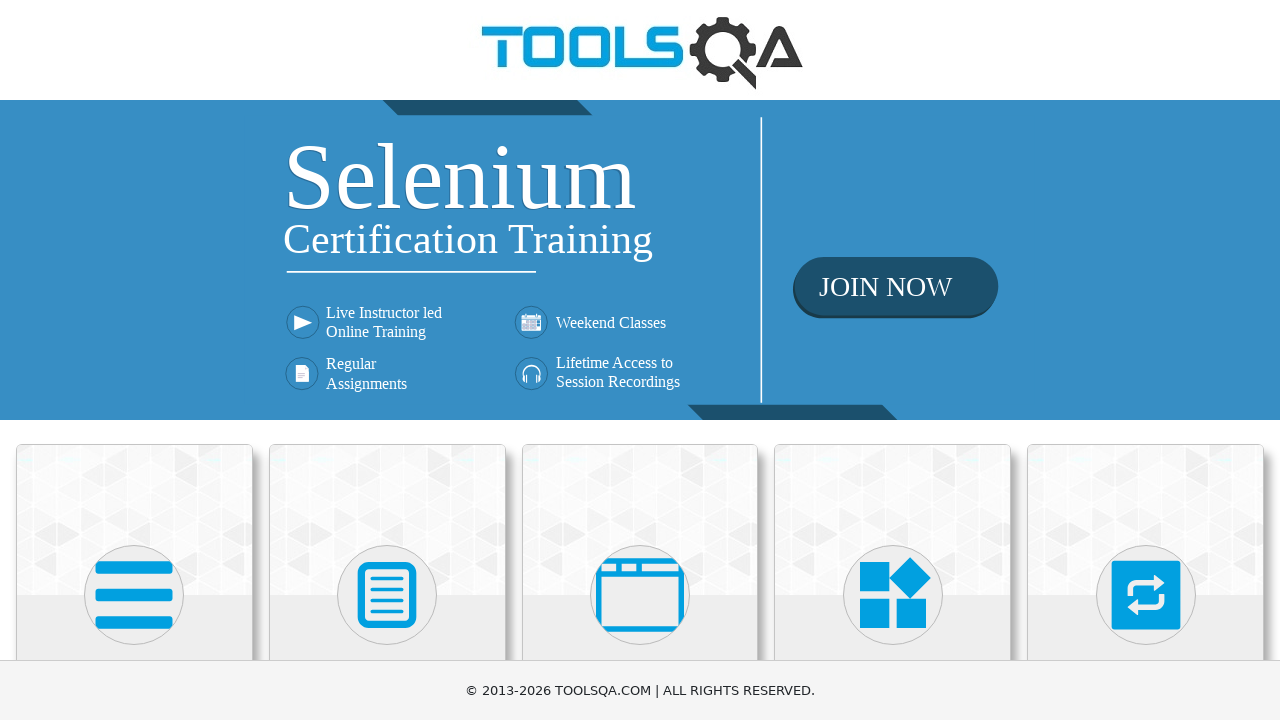

Navigated to DemoQA homepage
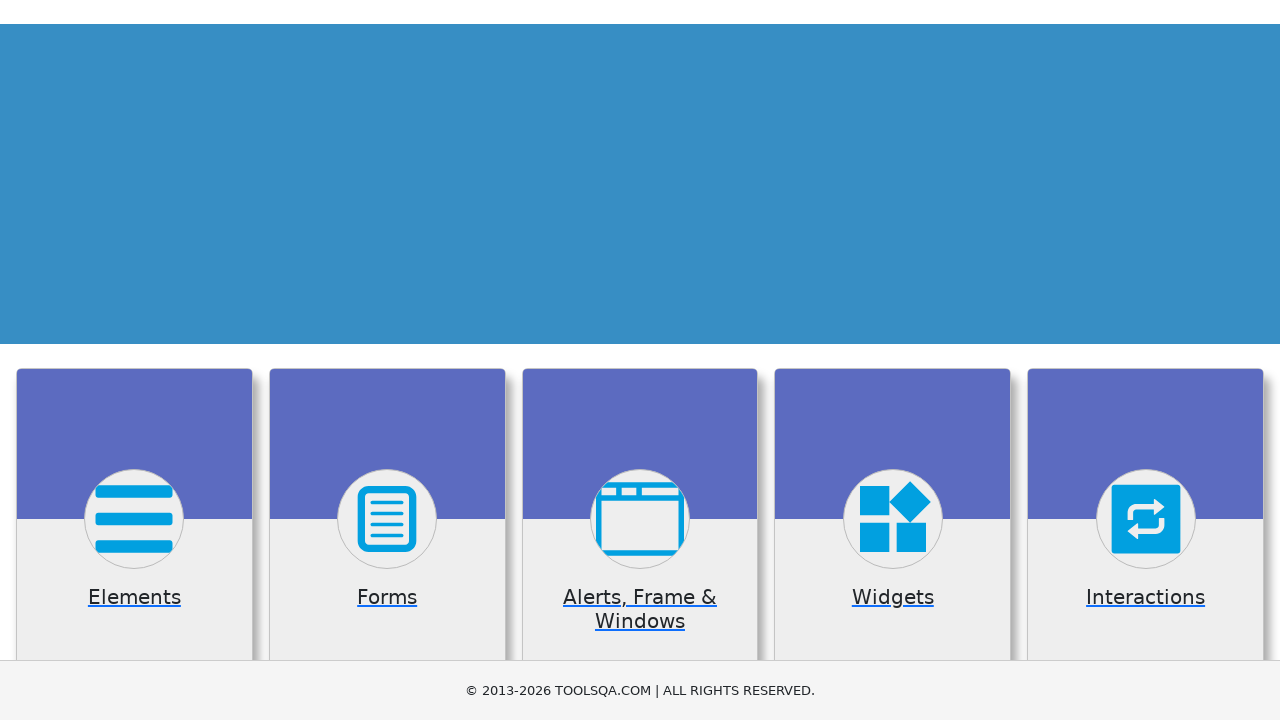

Maximized browser window to 1920x1080
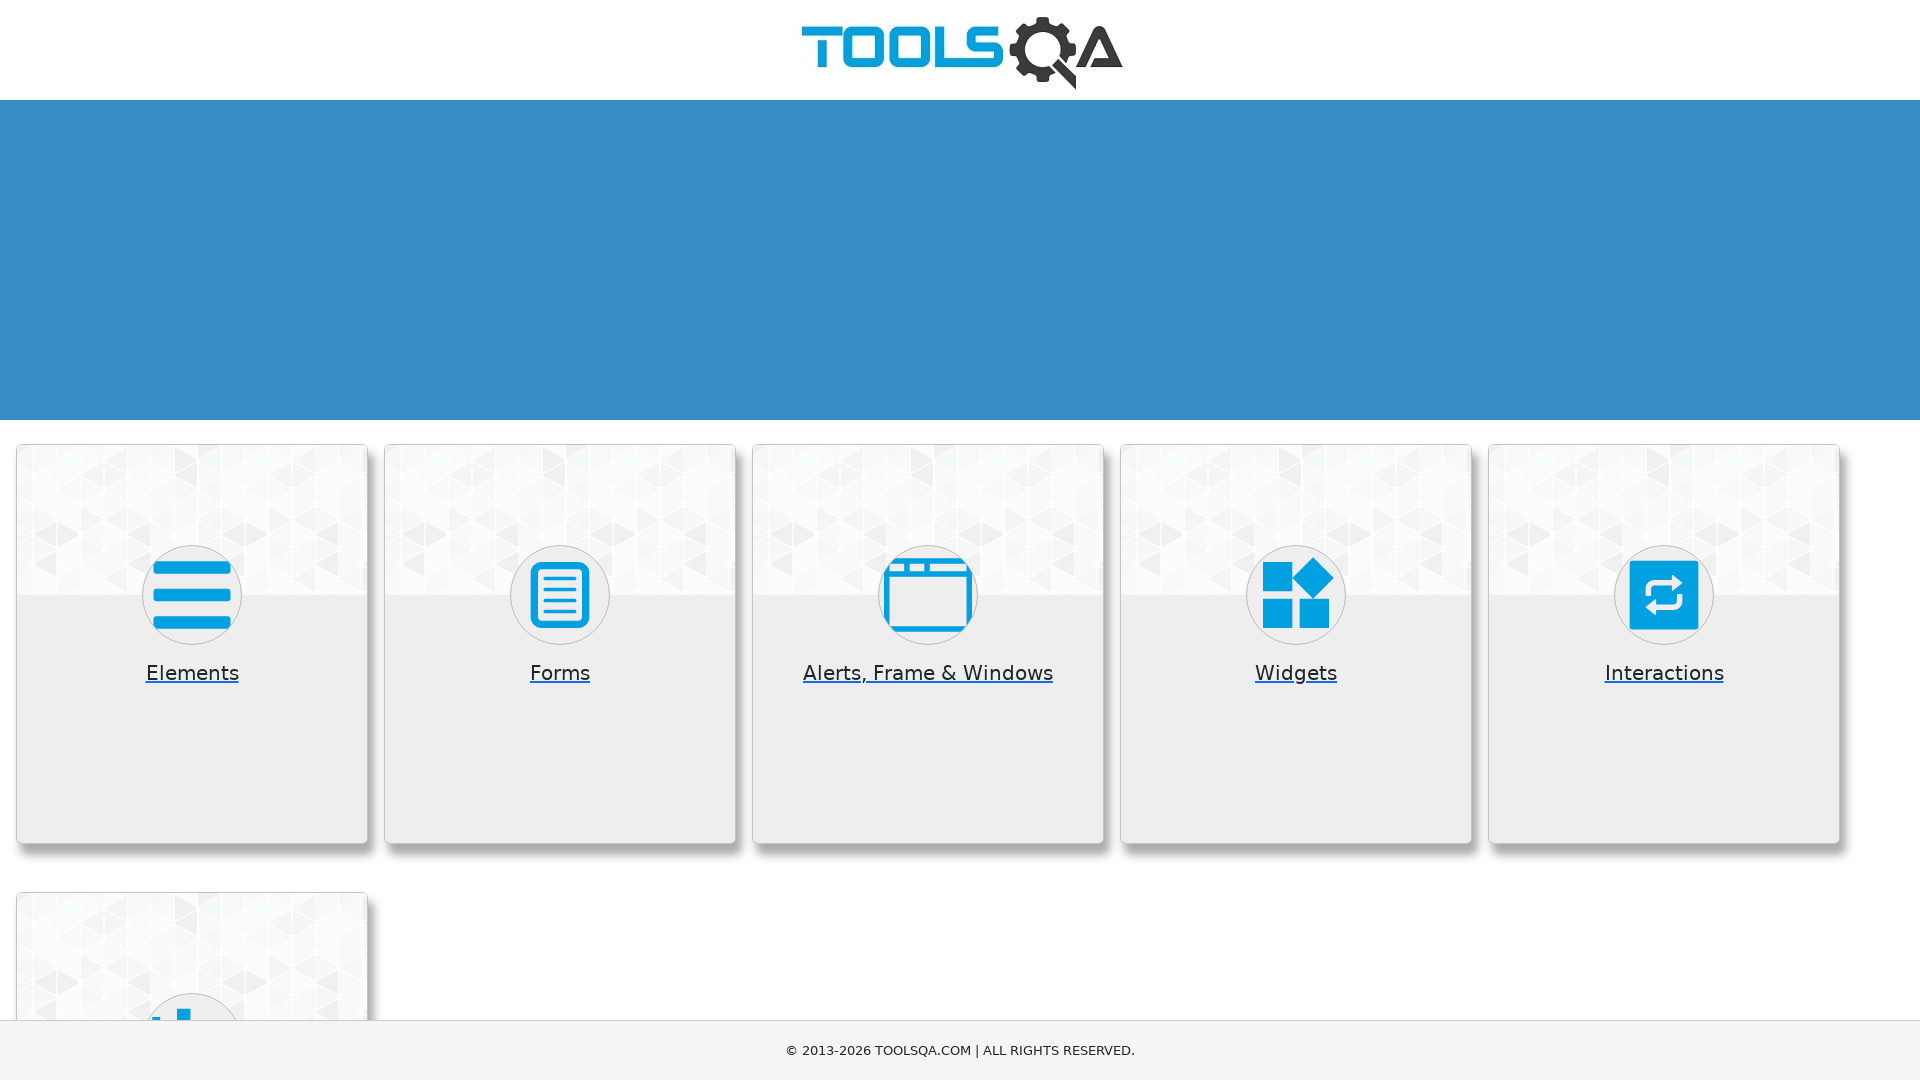

Page loaded successfully
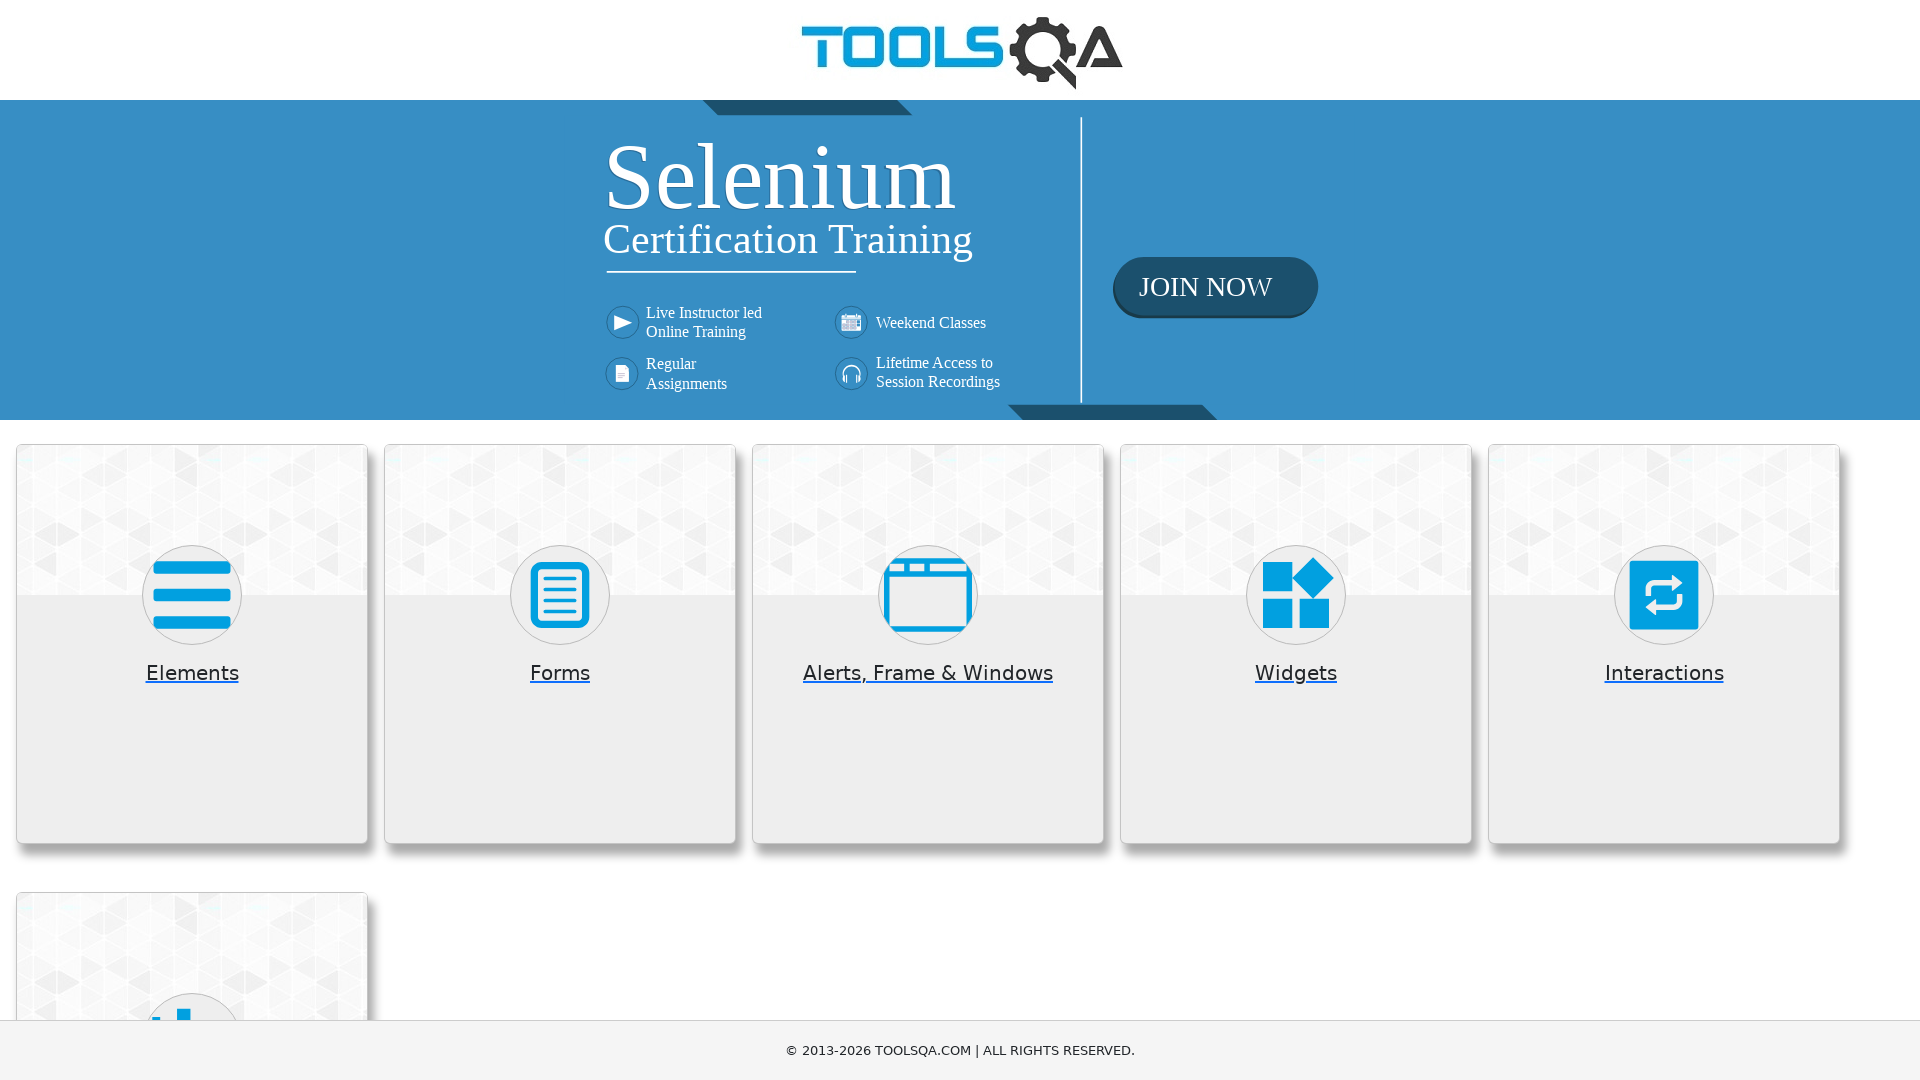

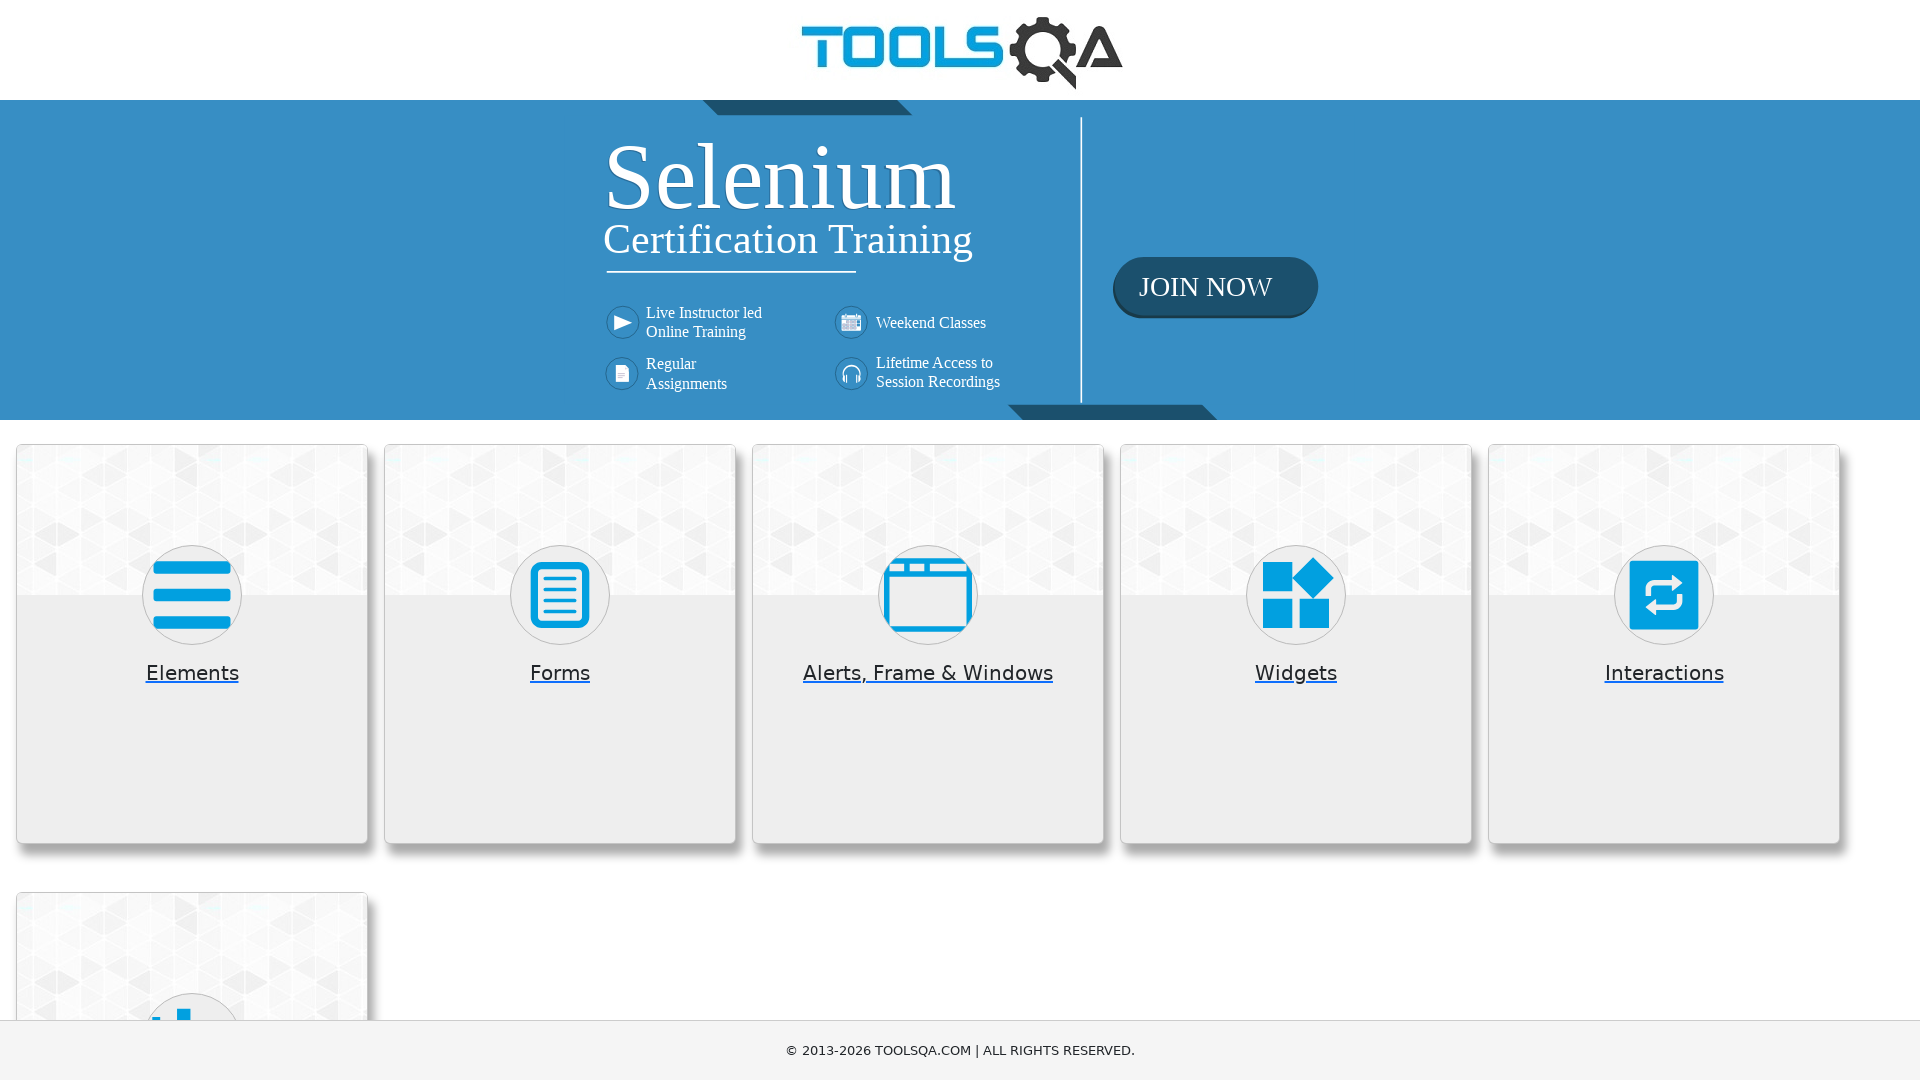